Tests that edits are saved when the input loses focus (blur event)

Starting URL: https://demo.playwright.dev/todomvc

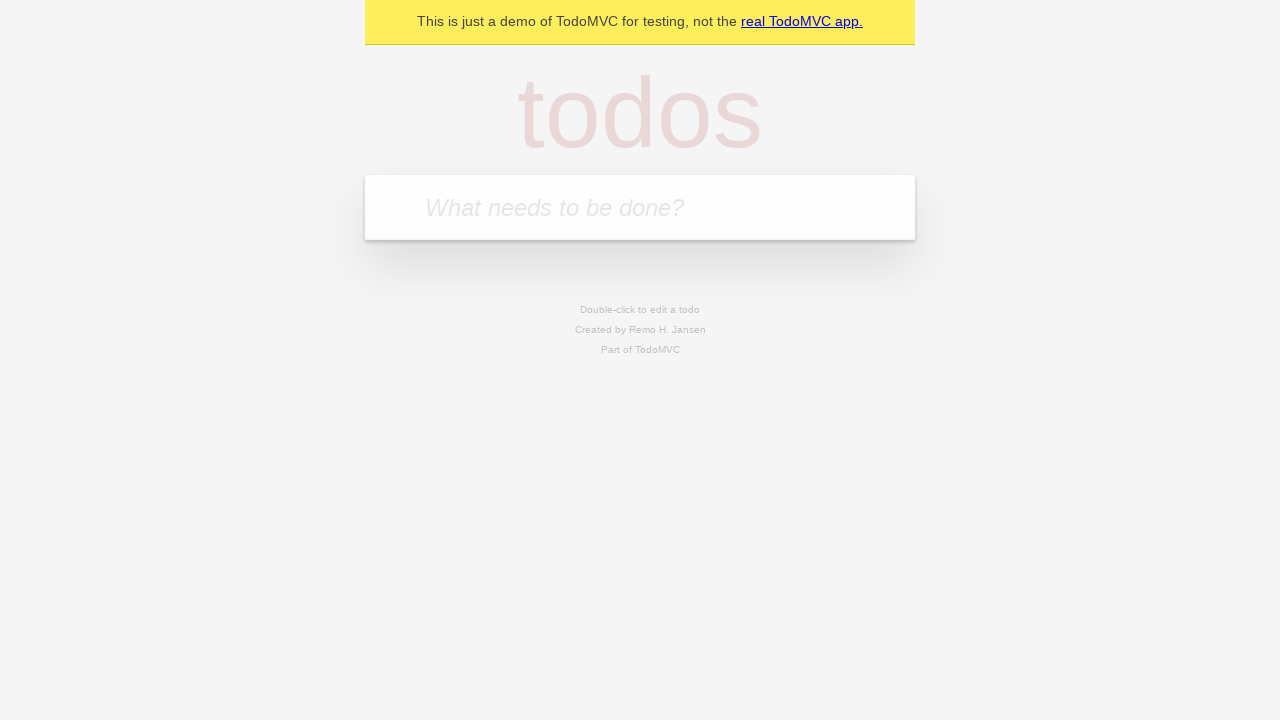

Filled new todo input with 'buy some cheese' on internal:attr=[placeholder="What needs to be done?"i]
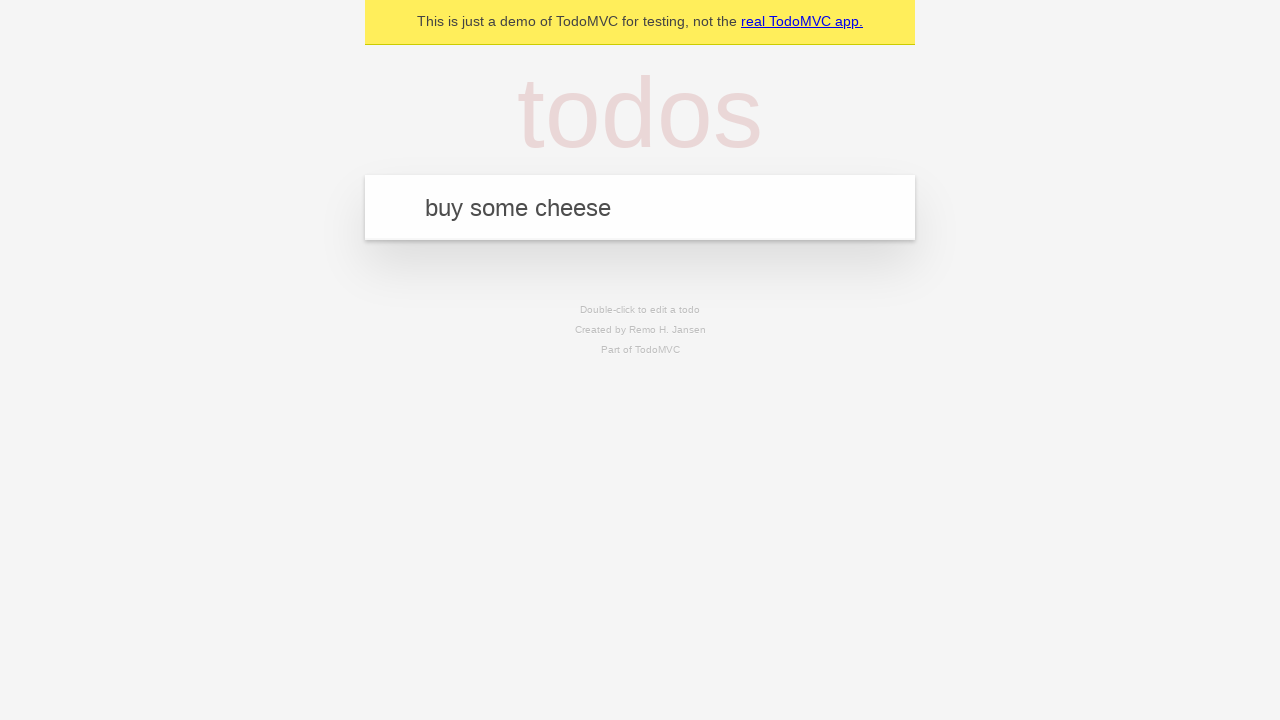

Pressed Enter to create todo 'buy some cheese' on internal:attr=[placeholder="What needs to be done?"i]
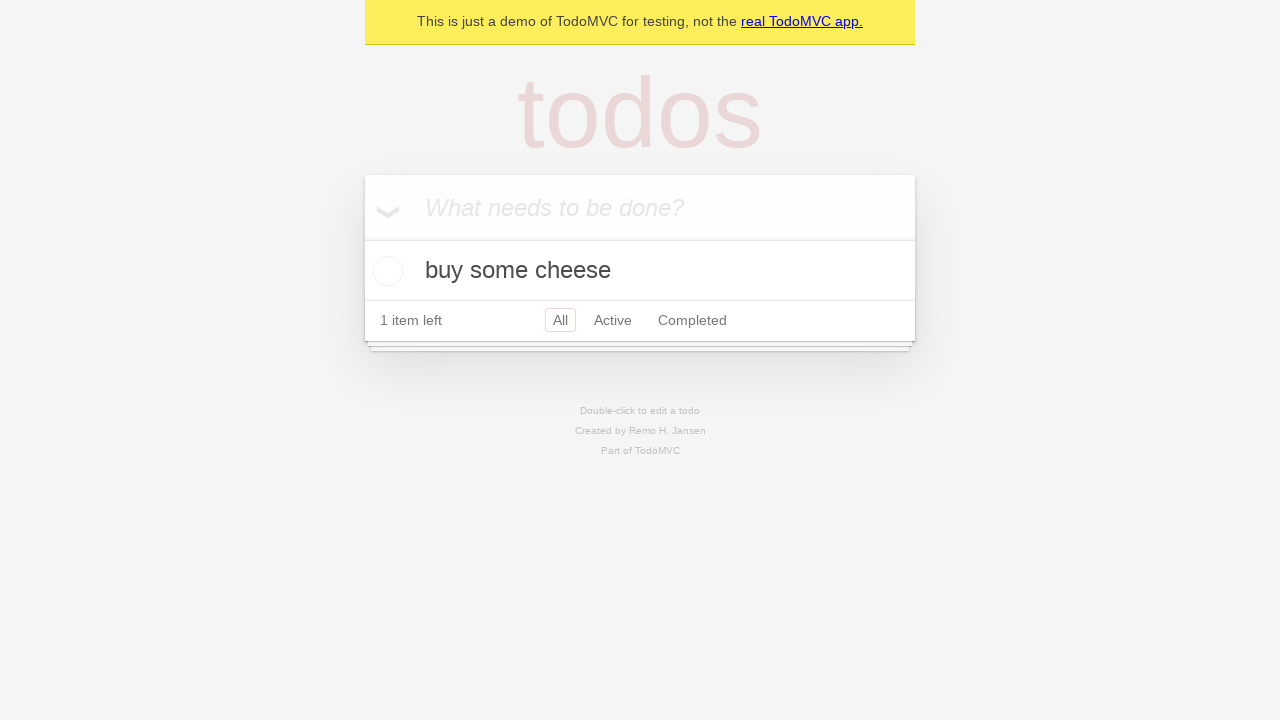

Filled new todo input with 'feed the cat' on internal:attr=[placeholder="What needs to be done?"i]
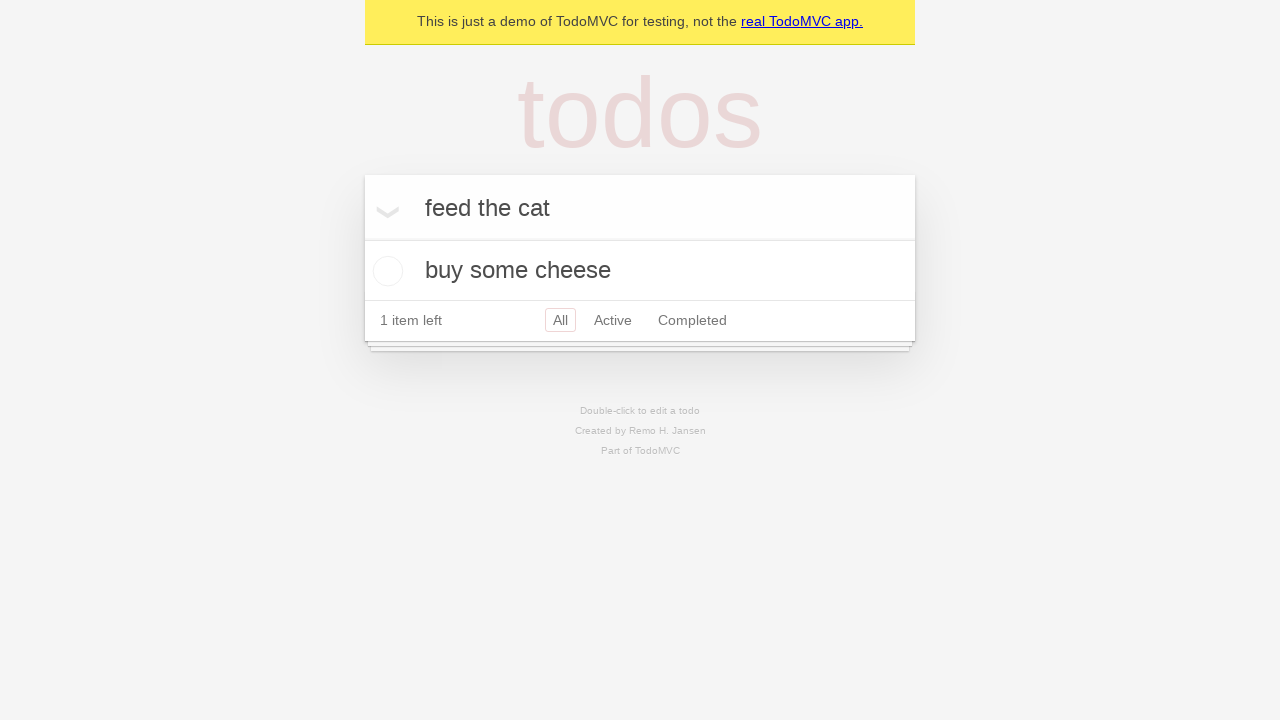

Pressed Enter to create todo 'feed the cat' on internal:attr=[placeholder="What needs to be done?"i]
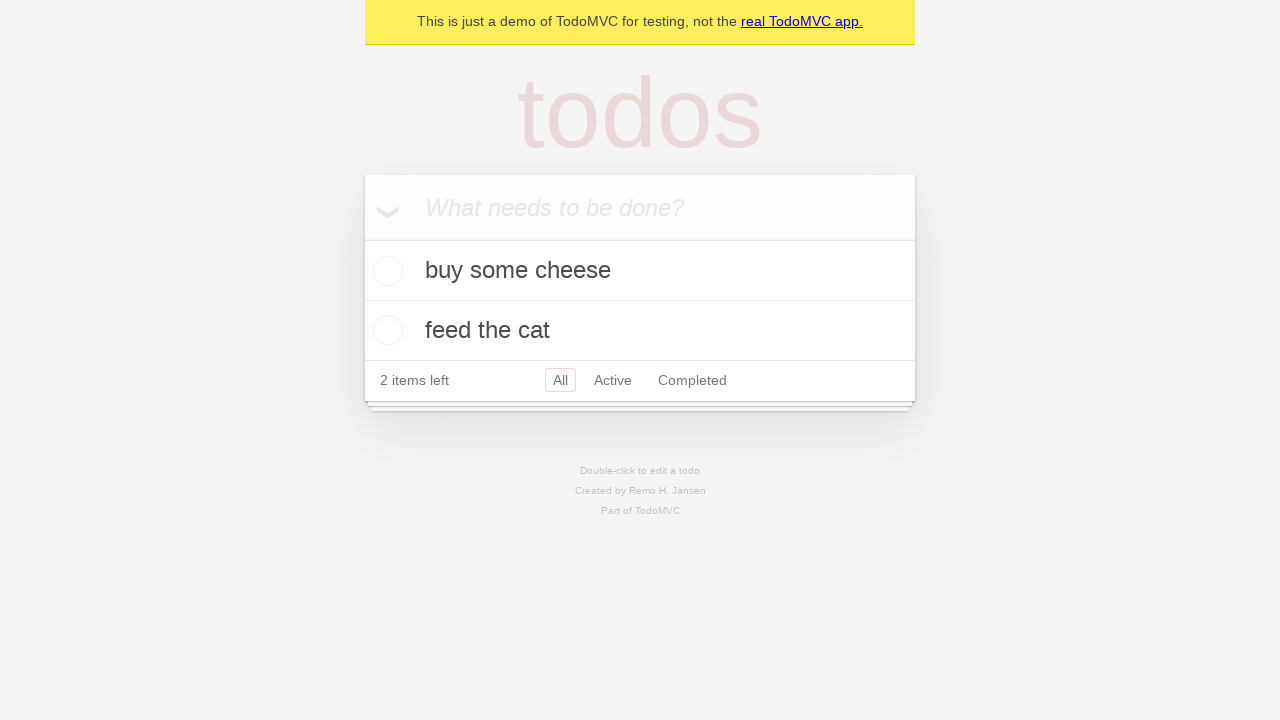

Filled new todo input with 'book a doctors appointment' on internal:attr=[placeholder="What needs to be done?"i]
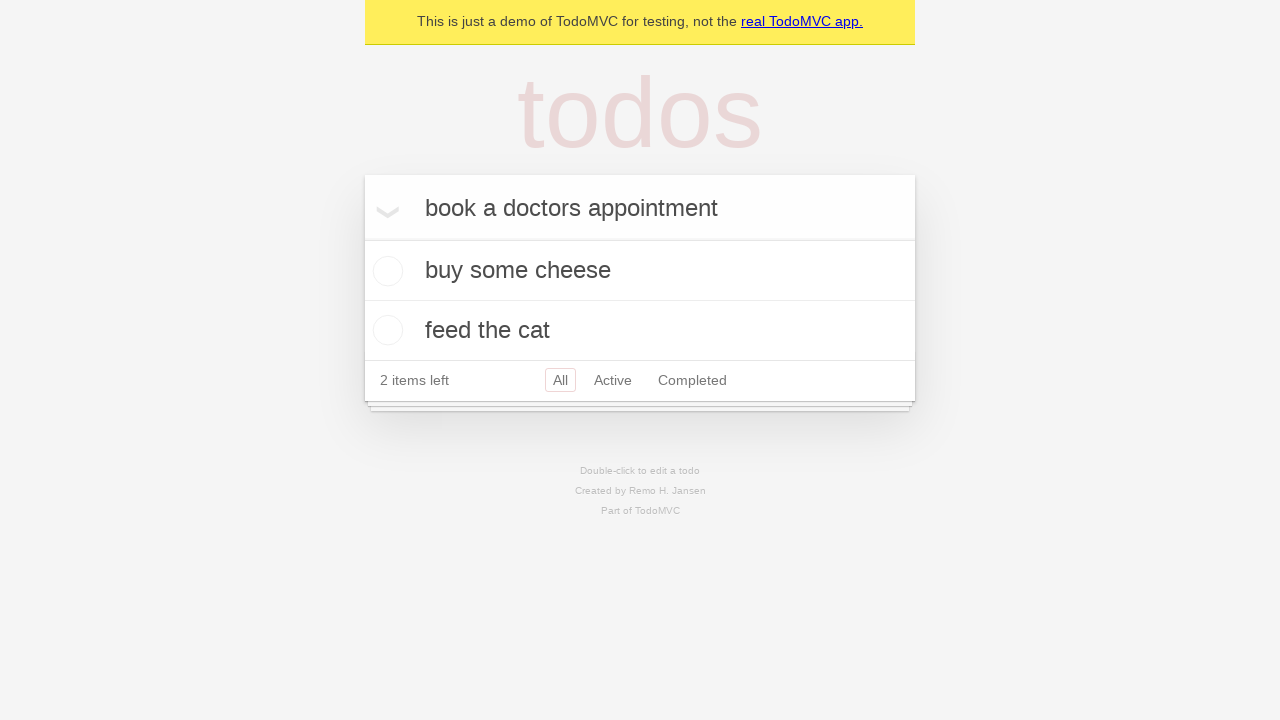

Pressed Enter to create todo 'book a doctors appointment' on internal:attr=[placeholder="What needs to be done?"i]
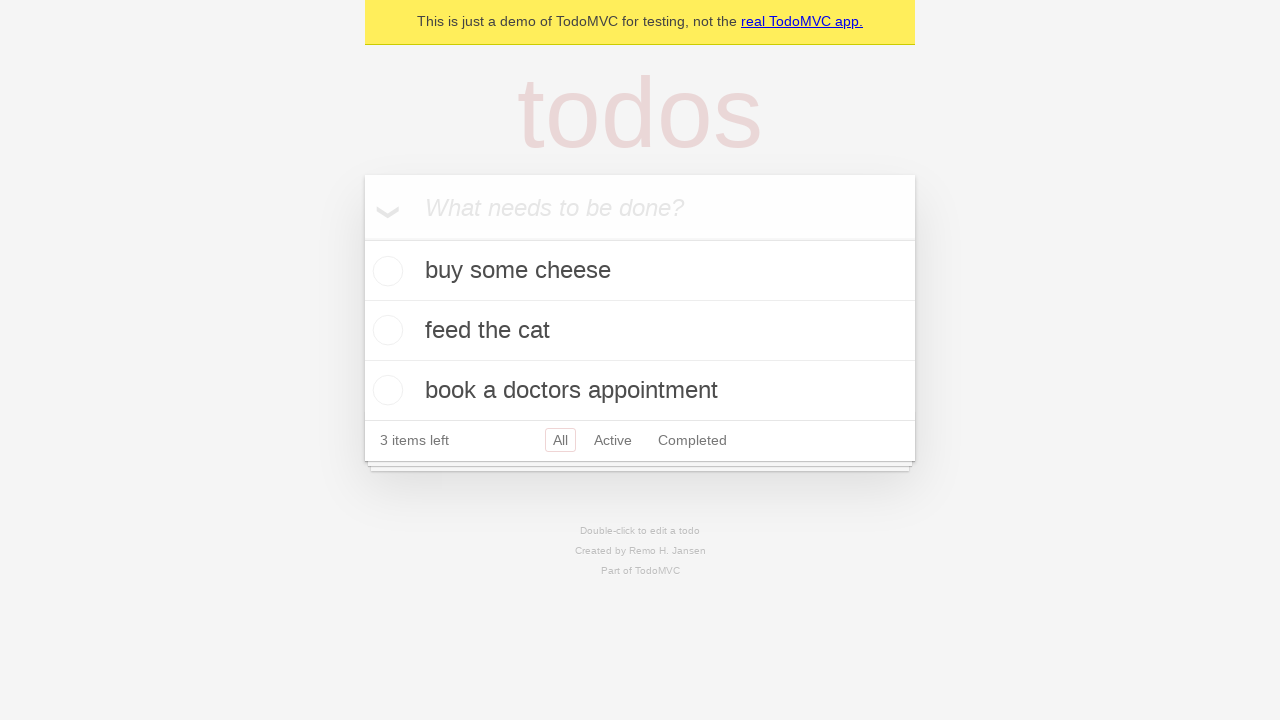

Waited for todo items to load
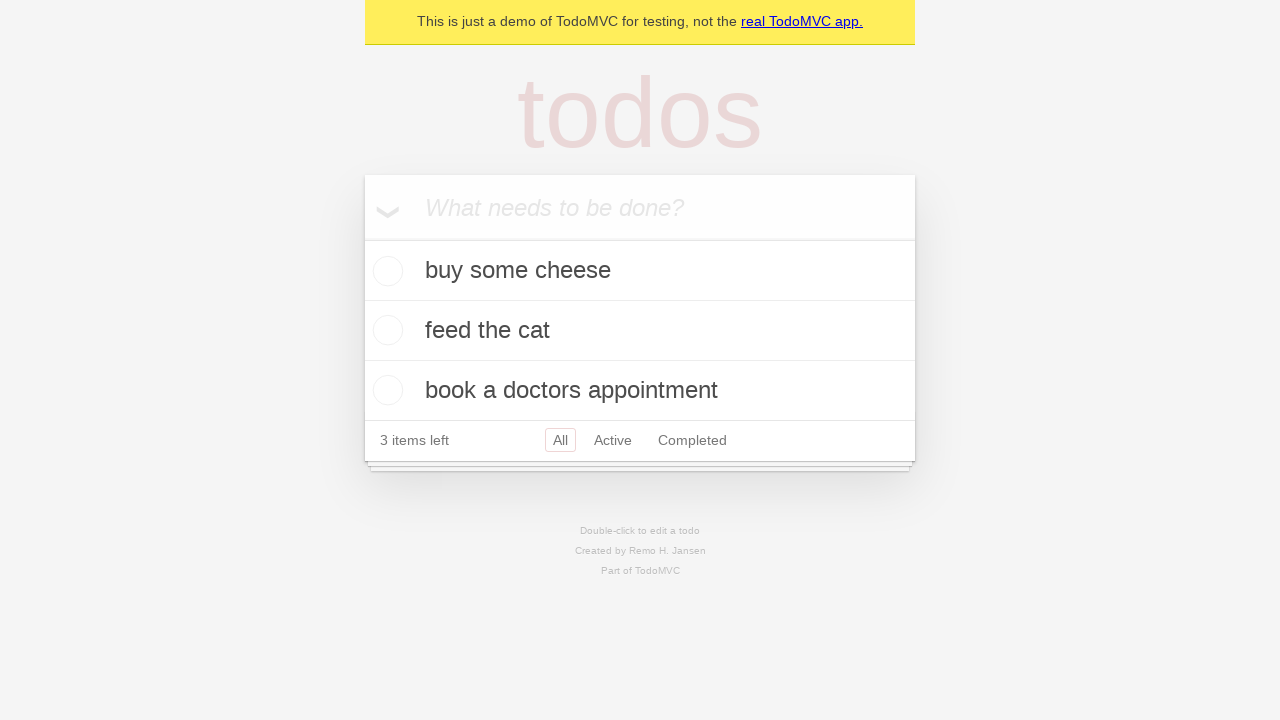

Double-clicked second todo item to enter edit mode at (640, 331) on internal:testid=[data-testid="todo-item"s] >> nth=1
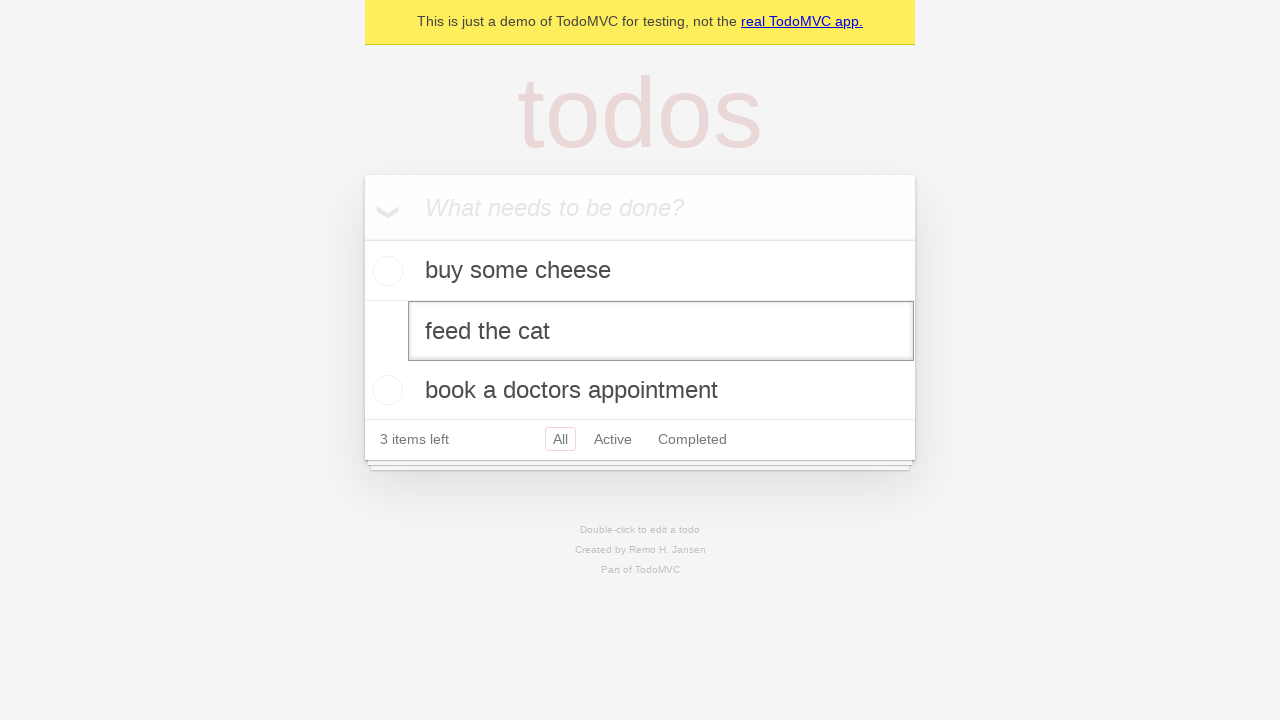

Filled edit input with 'buy some sausages' on internal:testid=[data-testid="todo-item"s] >> nth=1 >> internal:role=textbox[nam
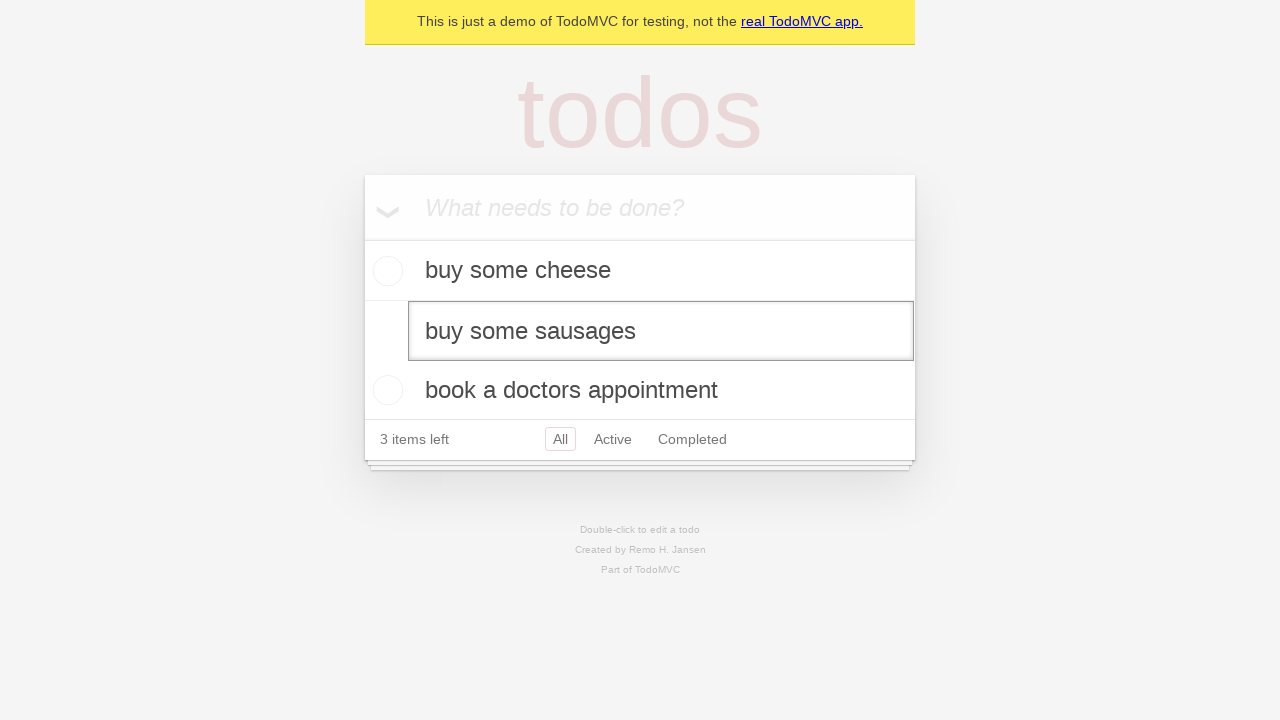

Dispatched blur event to save the edit
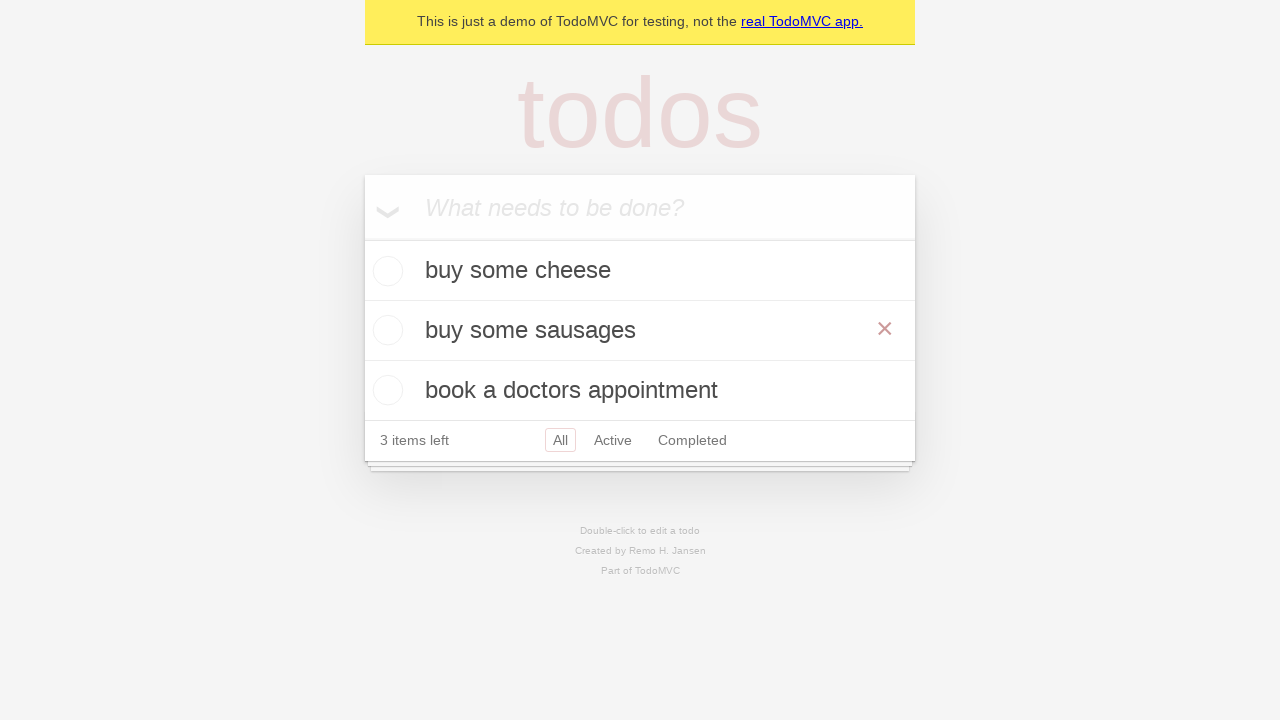

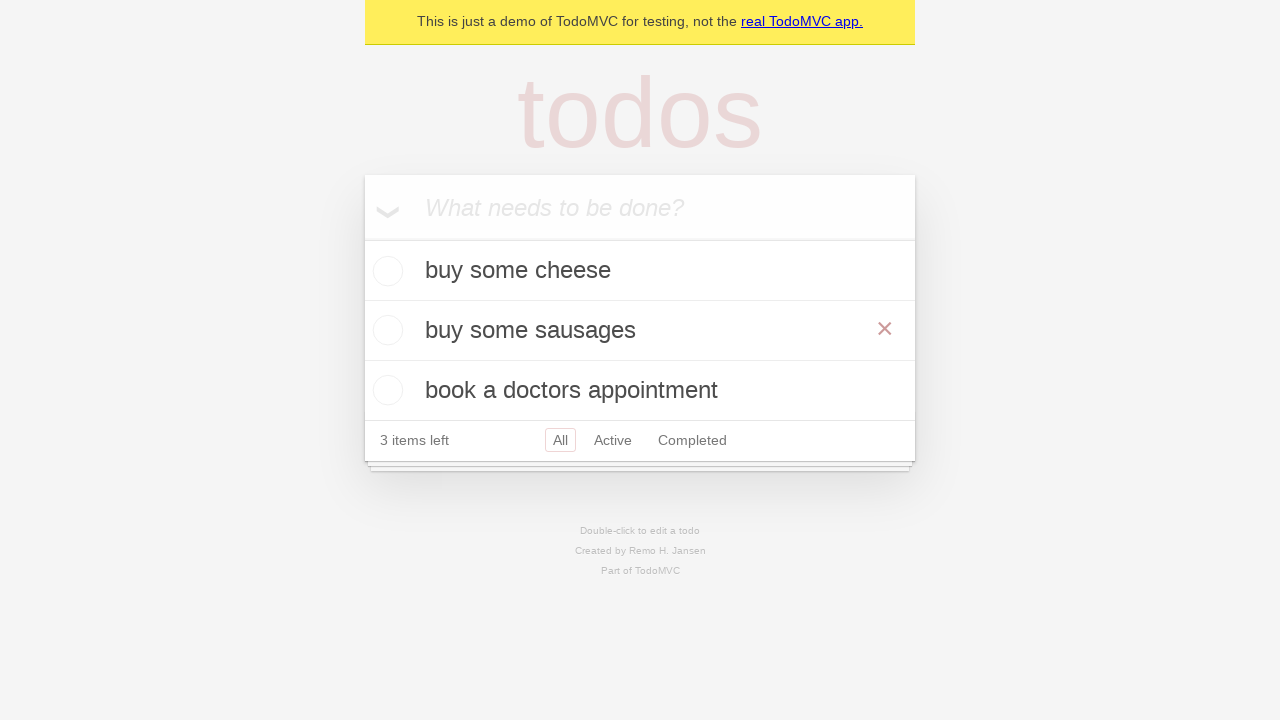